Searches for a GitHub repository and navigates to its issues tab with step annotations

Starting URL: https://github.com

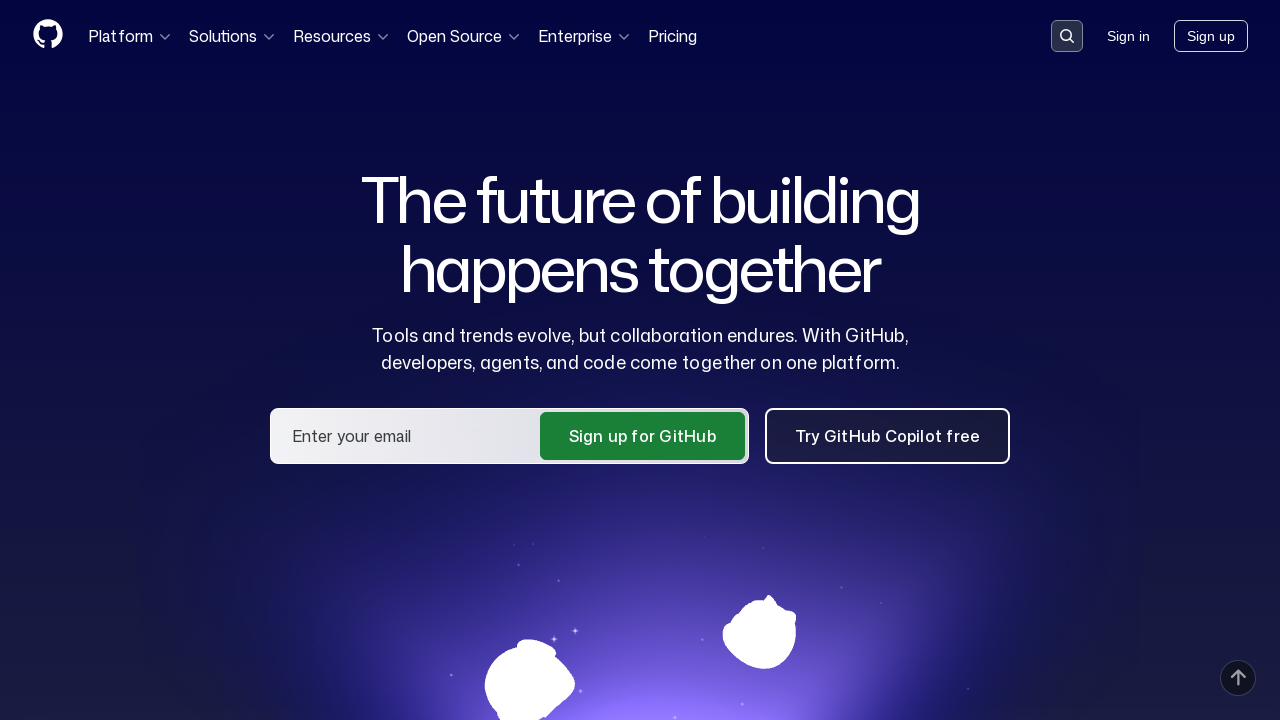

Clicked search icon on GitHub homepage at (1067, 36) on .octicon.octicon-search
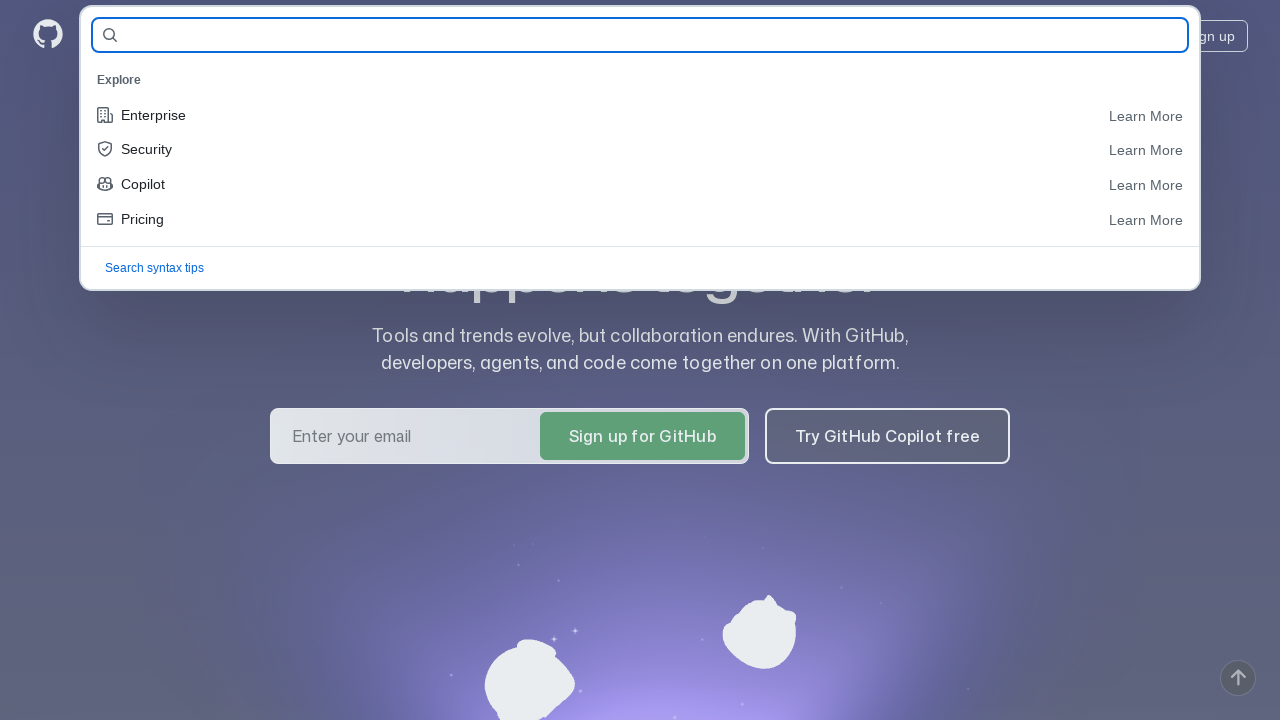

Entered repository name 'ElenaPython/qaguru_mypractice' in search field on #query-builder-test
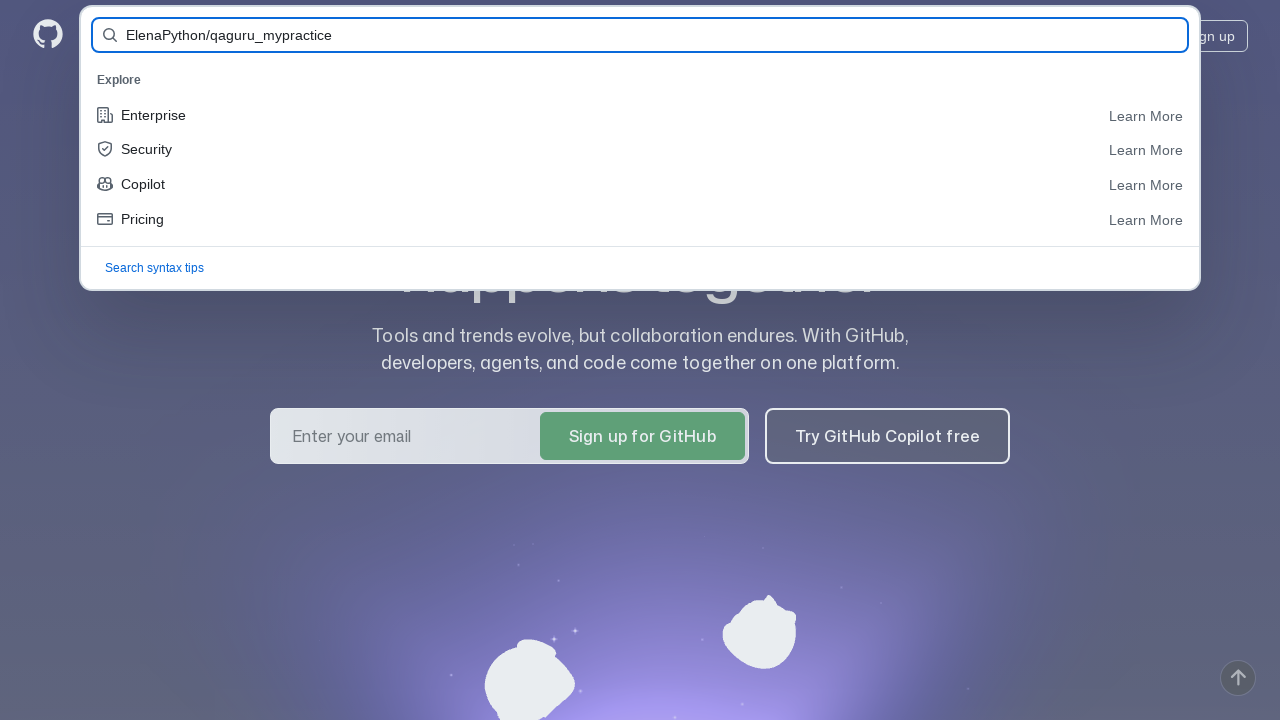

Submitted search form by pressing Enter on #query-builder-test
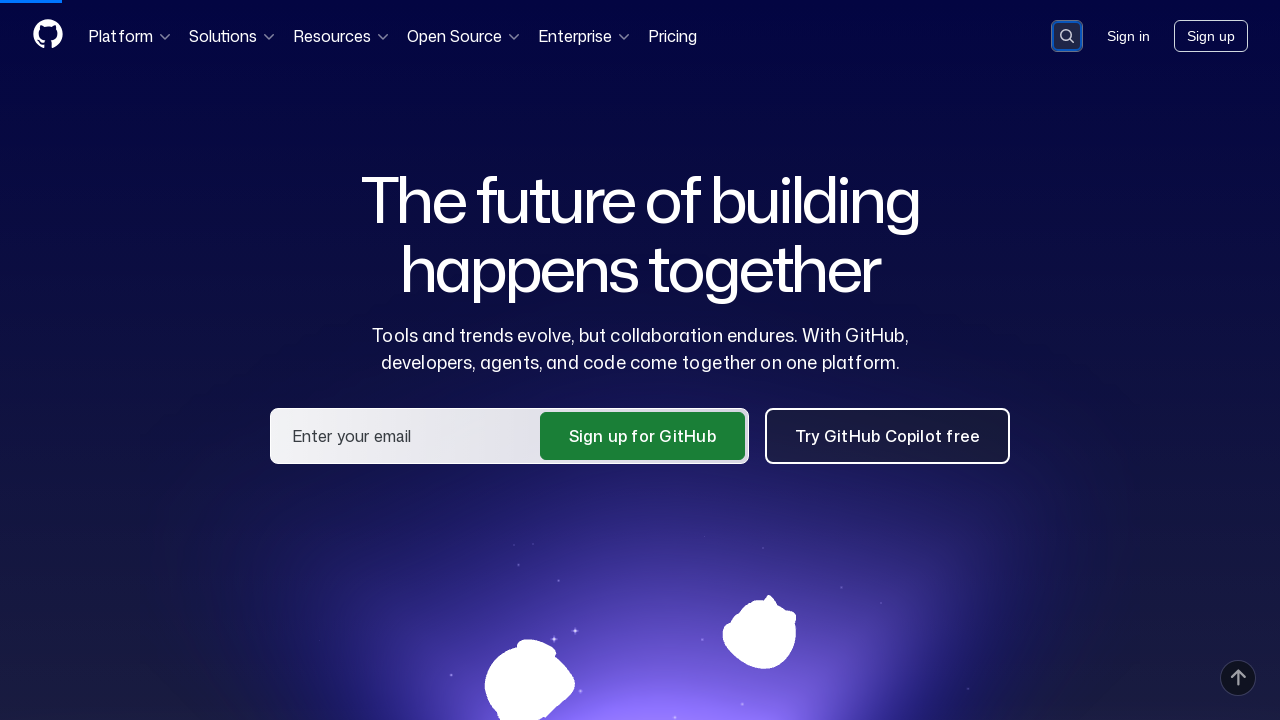

Clicked on the ElenaPython/qaguru_mypractice repository link at (493, 161) on a:has-text('ElenaPython/qaguru_mypractice')
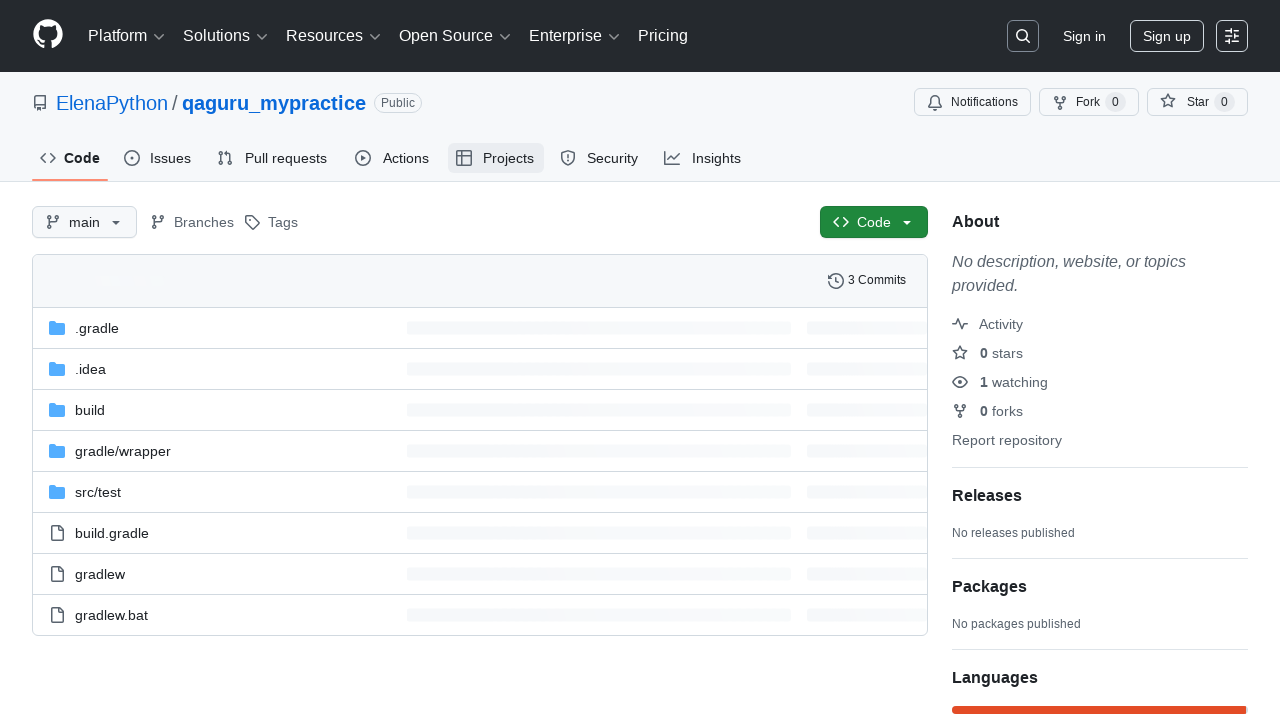

Clicked on Issues tab to view repository issues at (158, 158) on #issues-tab
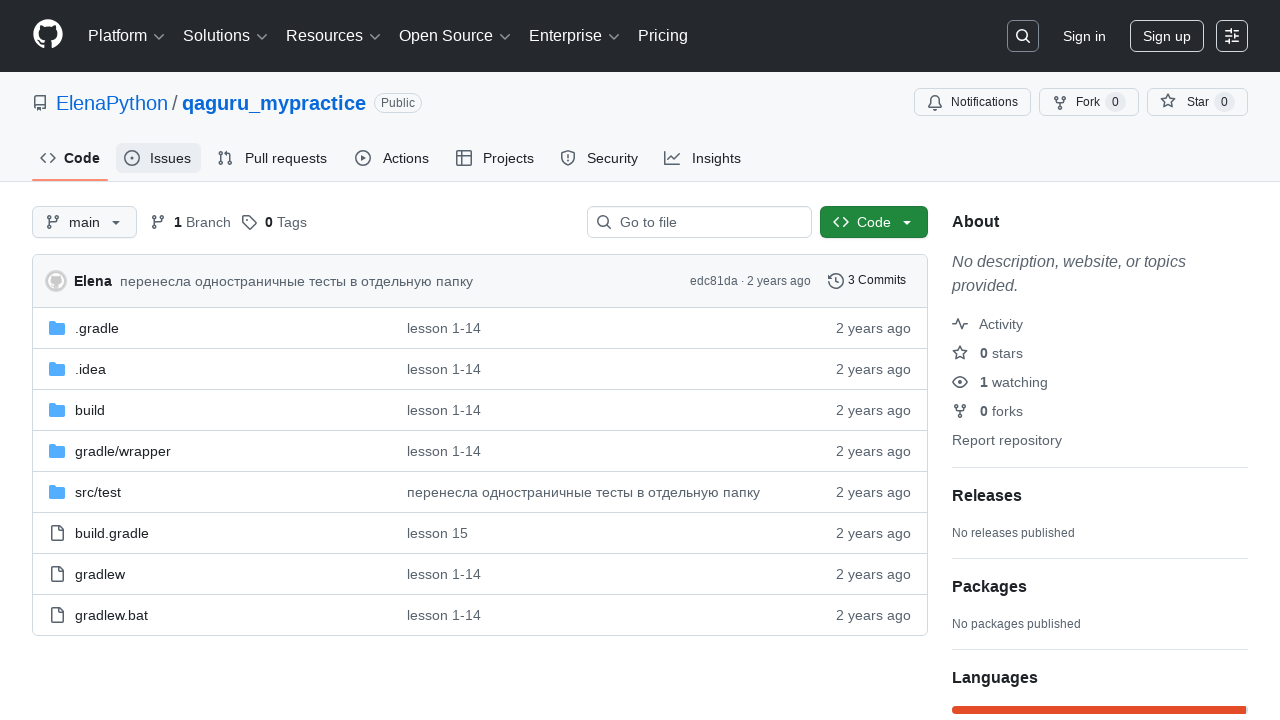

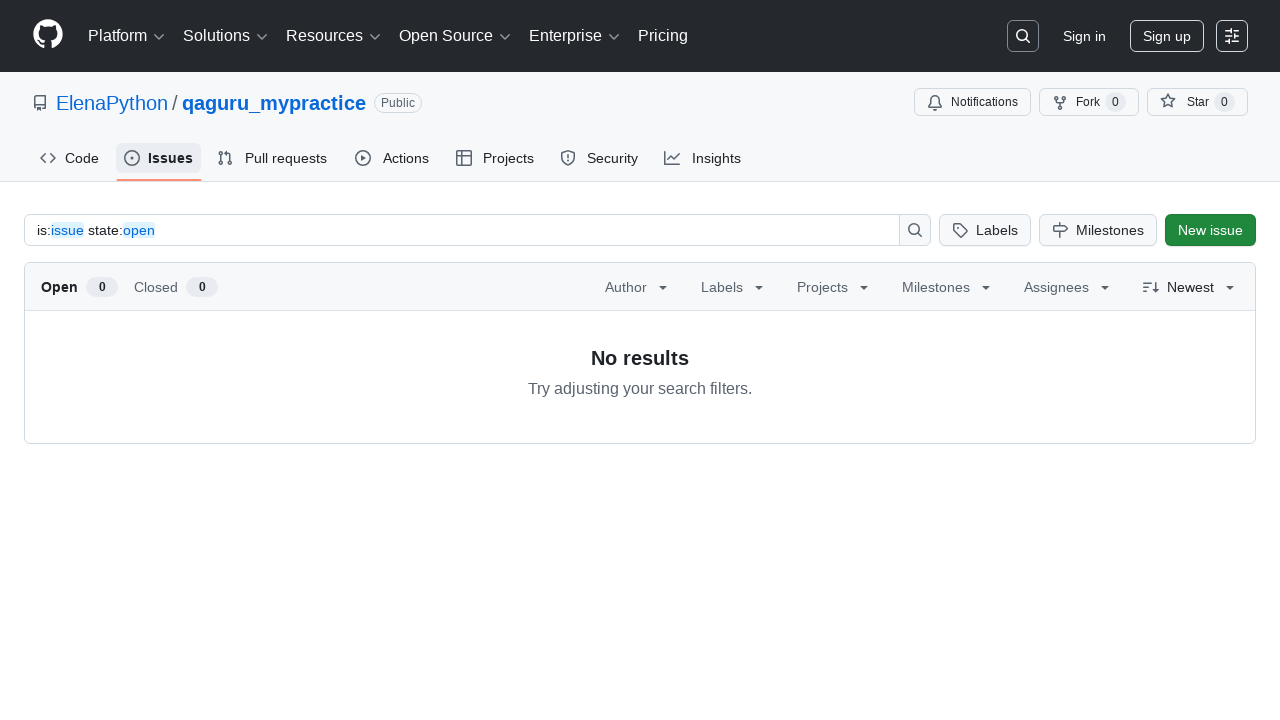